Tests that a todo item is removed when edited to an empty string

Starting URL: https://demo.playwright.dev/todomvc

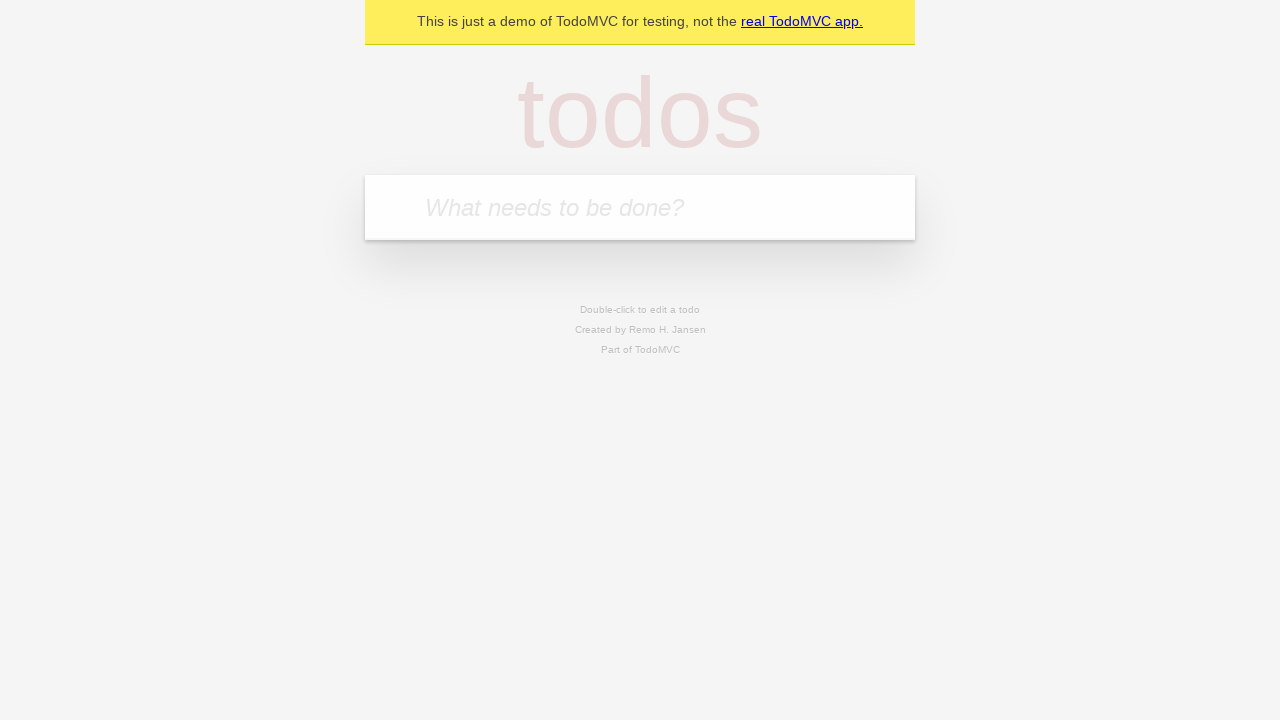

Filled todo input with 'buy some cheese' on internal:attr=[placeholder="What needs to be done?"i]
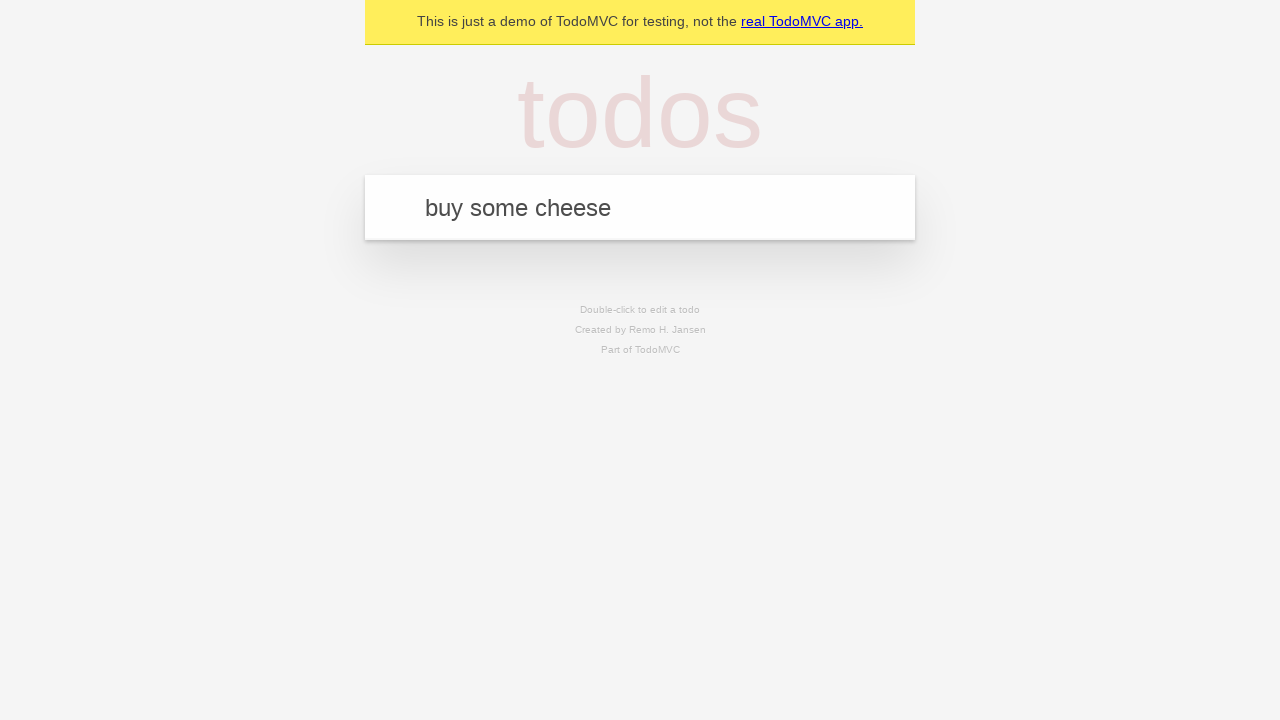

Pressed Enter to add first todo on internal:attr=[placeholder="What needs to be done?"i]
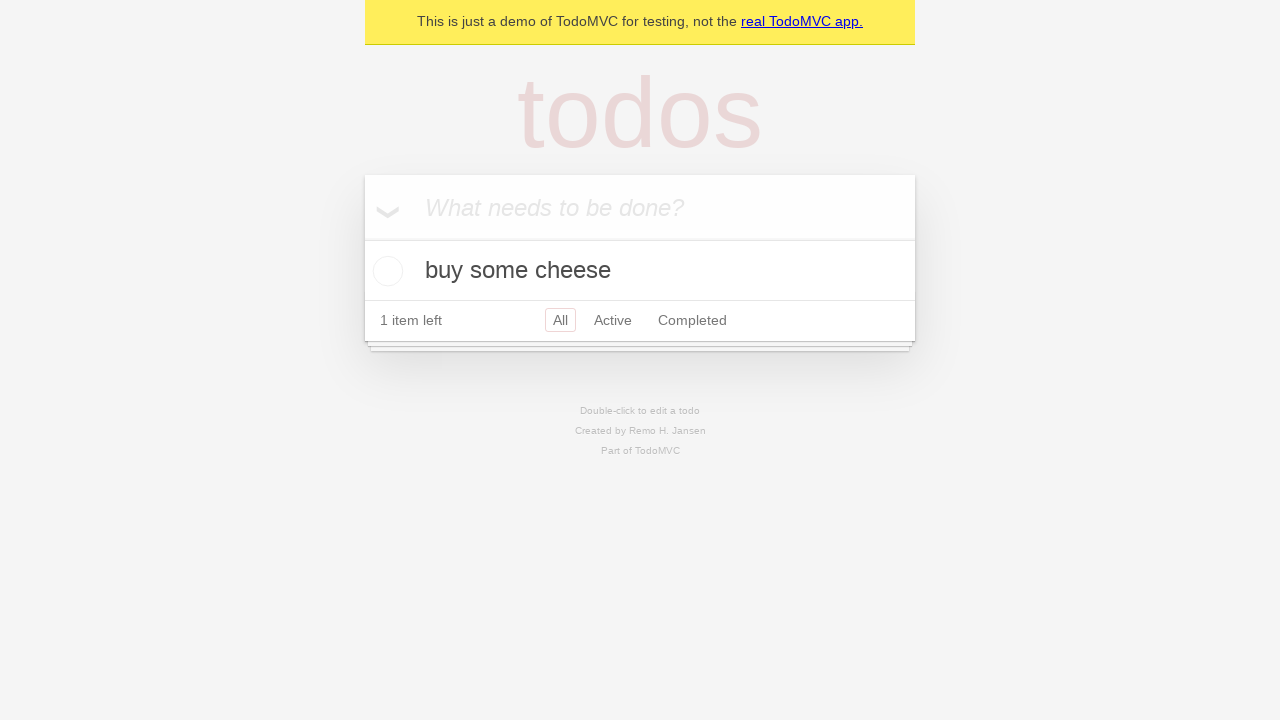

Filled todo input with 'feed the cat' on internal:attr=[placeholder="What needs to be done?"i]
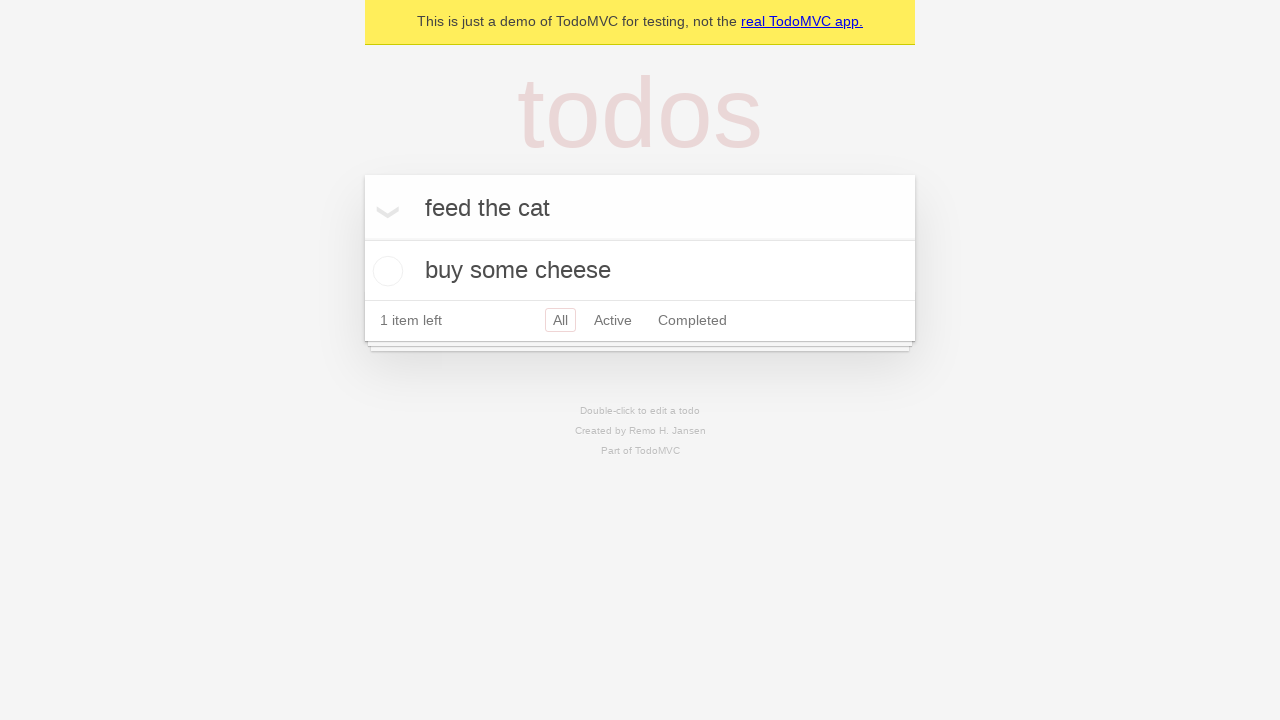

Pressed Enter to add second todo on internal:attr=[placeholder="What needs to be done?"i]
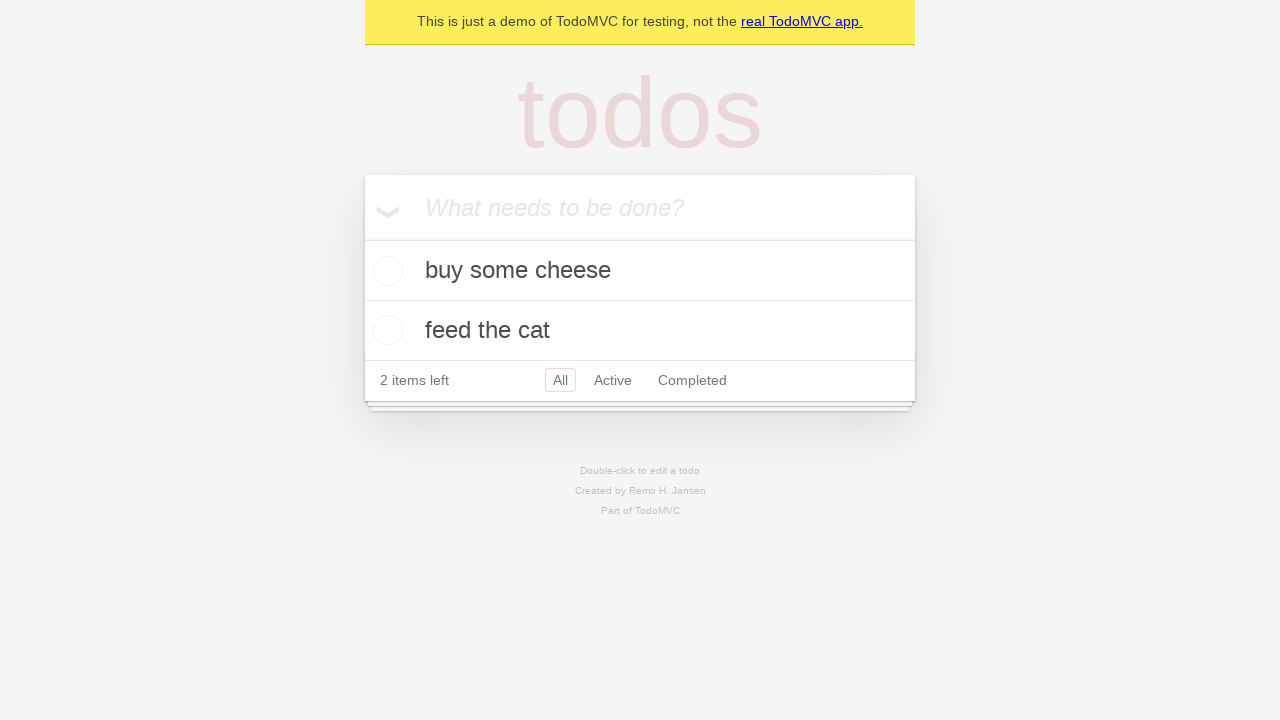

Filled todo input with 'book a doctors appointment' on internal:attr=[placeholder="What needs to be done?"i]
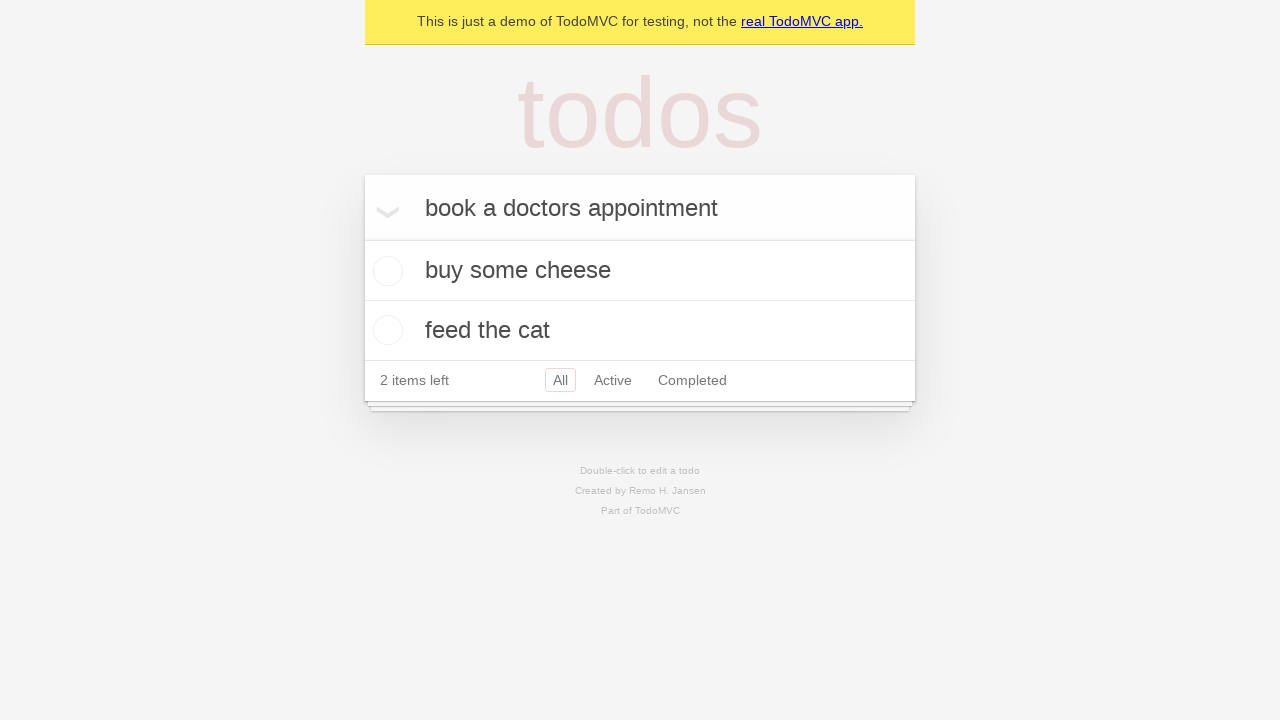

Pressed Enter to add third todo on internal:attr=[placeholder="What needs to be done?"i]
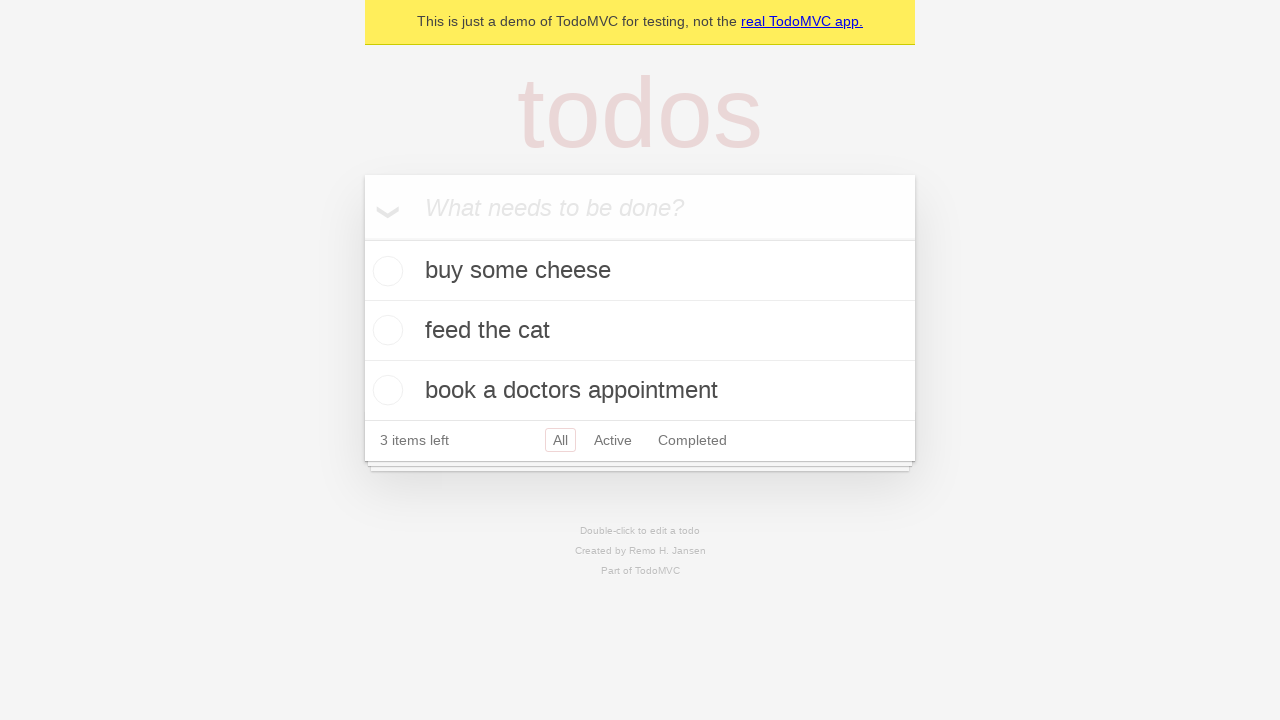

Double-clicked second todo item to enter edit mode at (640, 331) on internal:testid=[data-testid="todo-item"s] >> nth=1
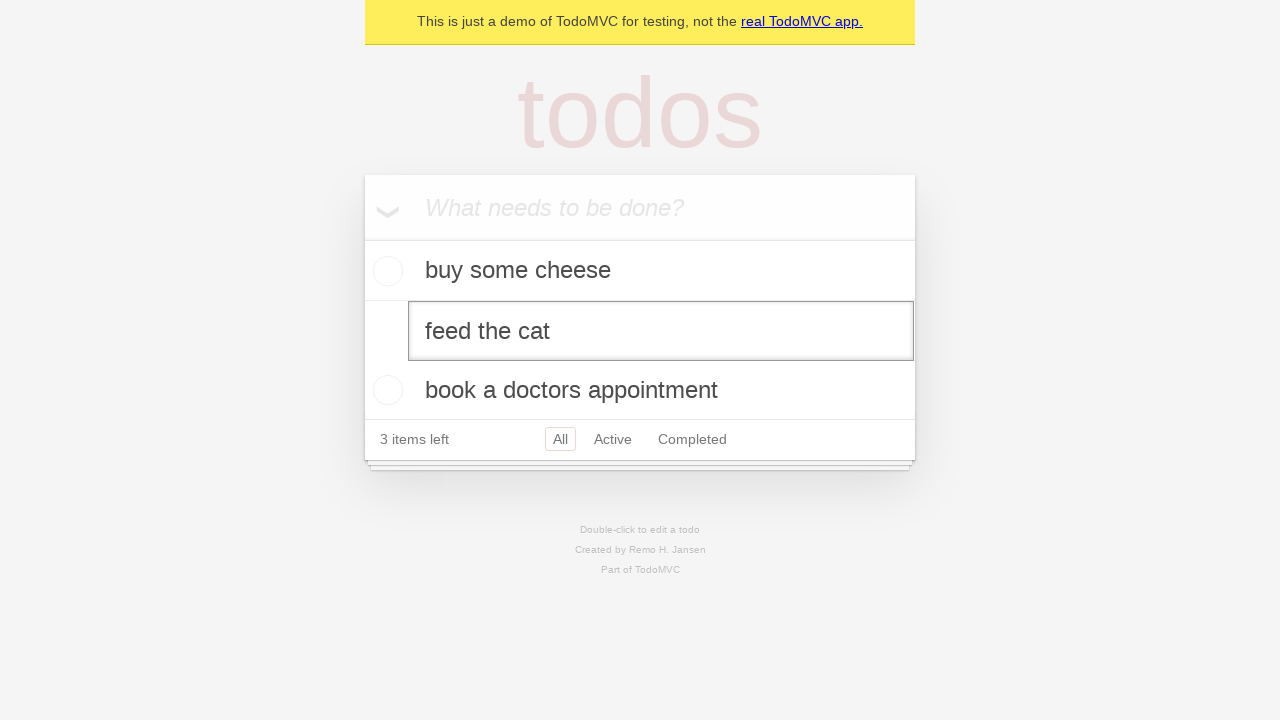

Cleared the second todo text field by filling with empty string on internal:testid=[data-testid="todo-item"s] >> nth=1 >> internal:role=textbox[nam
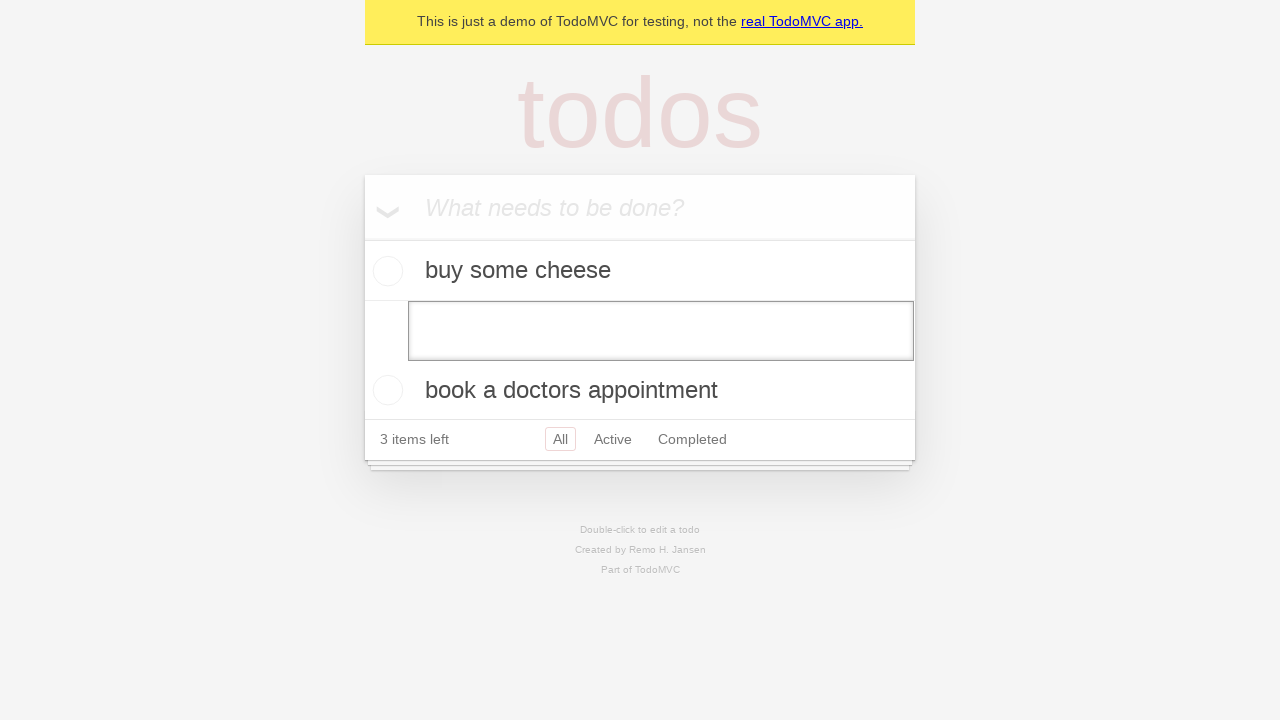

Pressed Enter to confirm deletion of second todo item on internal:testid=[data-testid="todo-item"s] >> nth=1 >> internal:role=textbox[nam
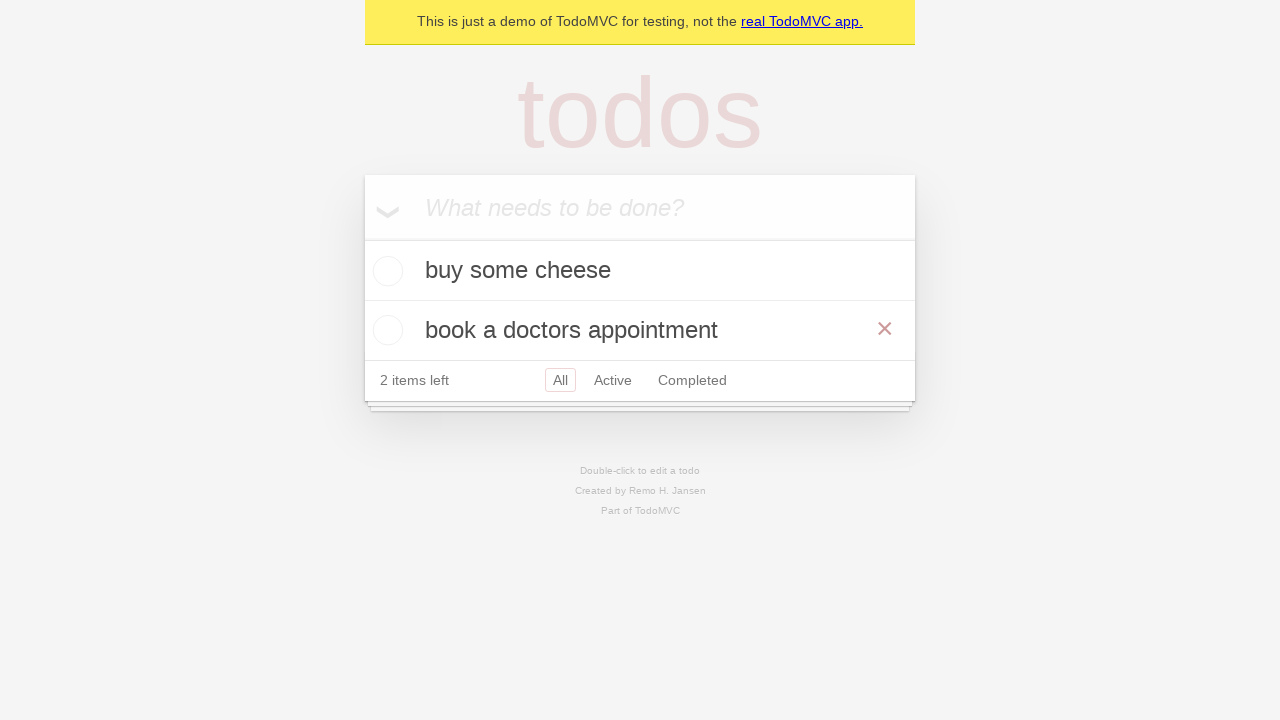

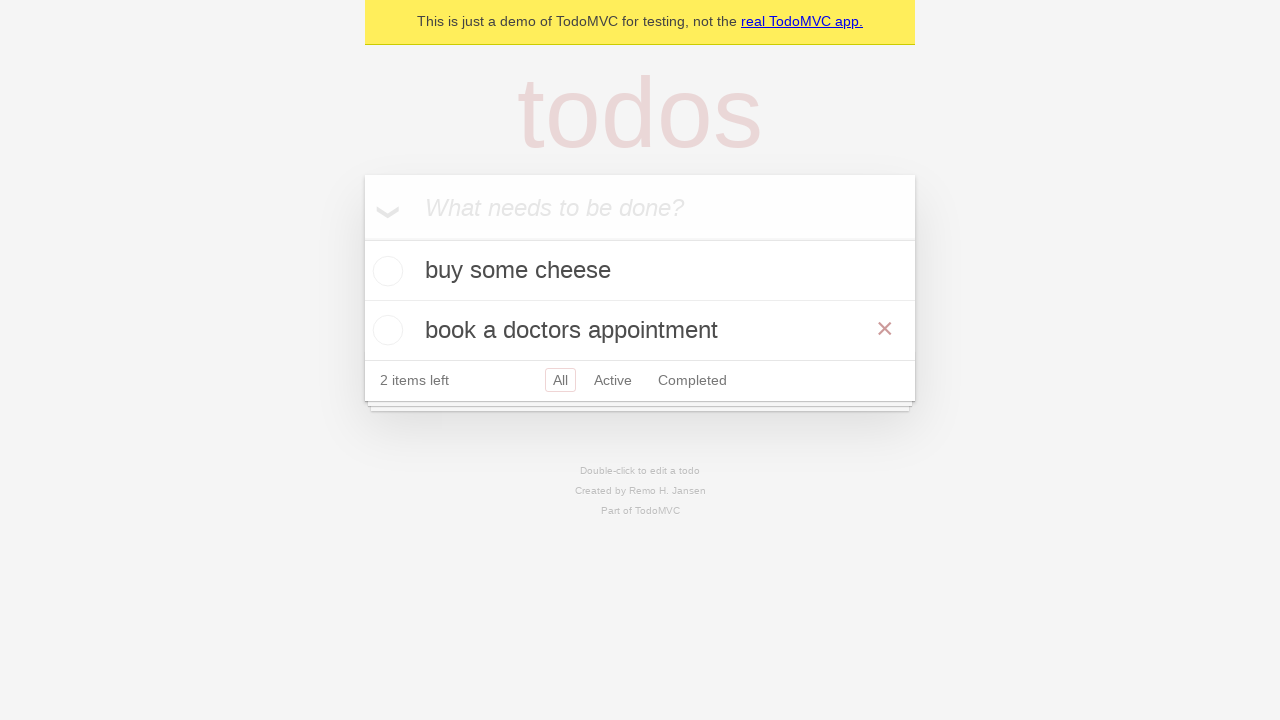